Tests that clicking the Due column header twice sorts the table data in descending order

Starting URL: http://the-internet.herokuapp.com/tables

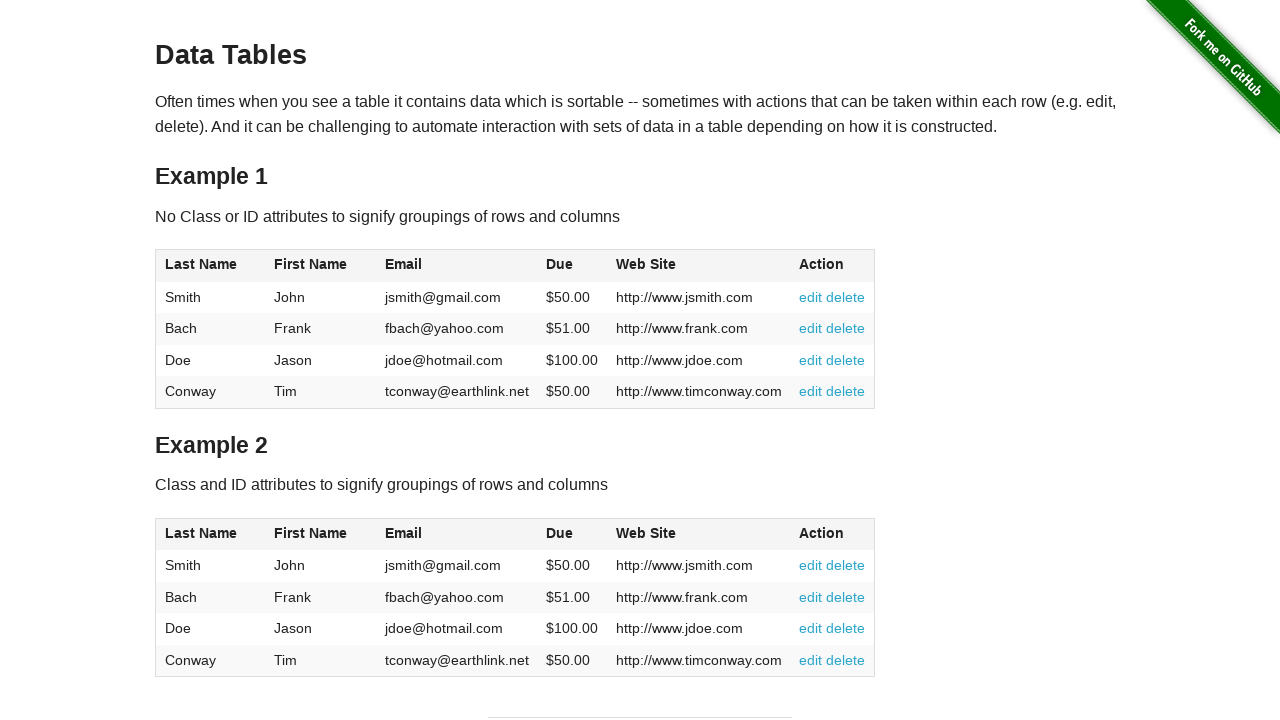

Clicked Due column header first time for ascending sort at (572, 266) on #table1 thead tr th:nth-of-type(4)
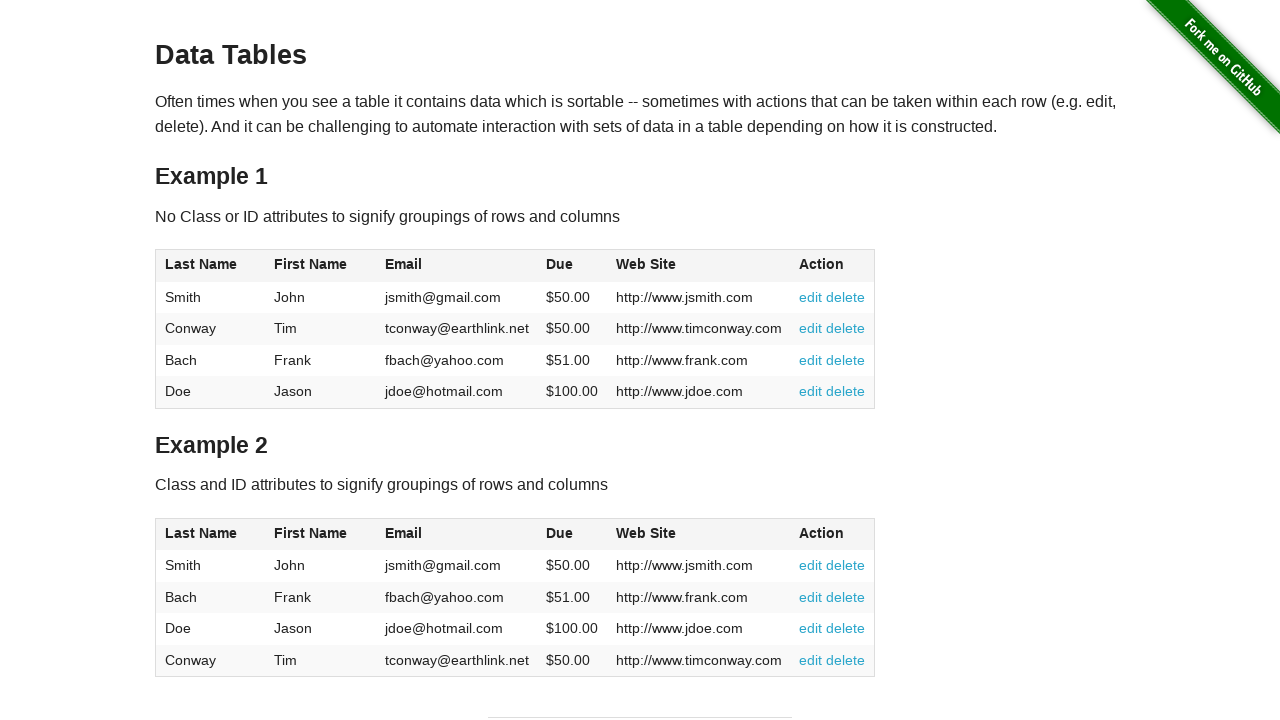

Clicked Due column header second time to sort descending at (572, 266) on #table1 thead tr th:nth-of-type(4)
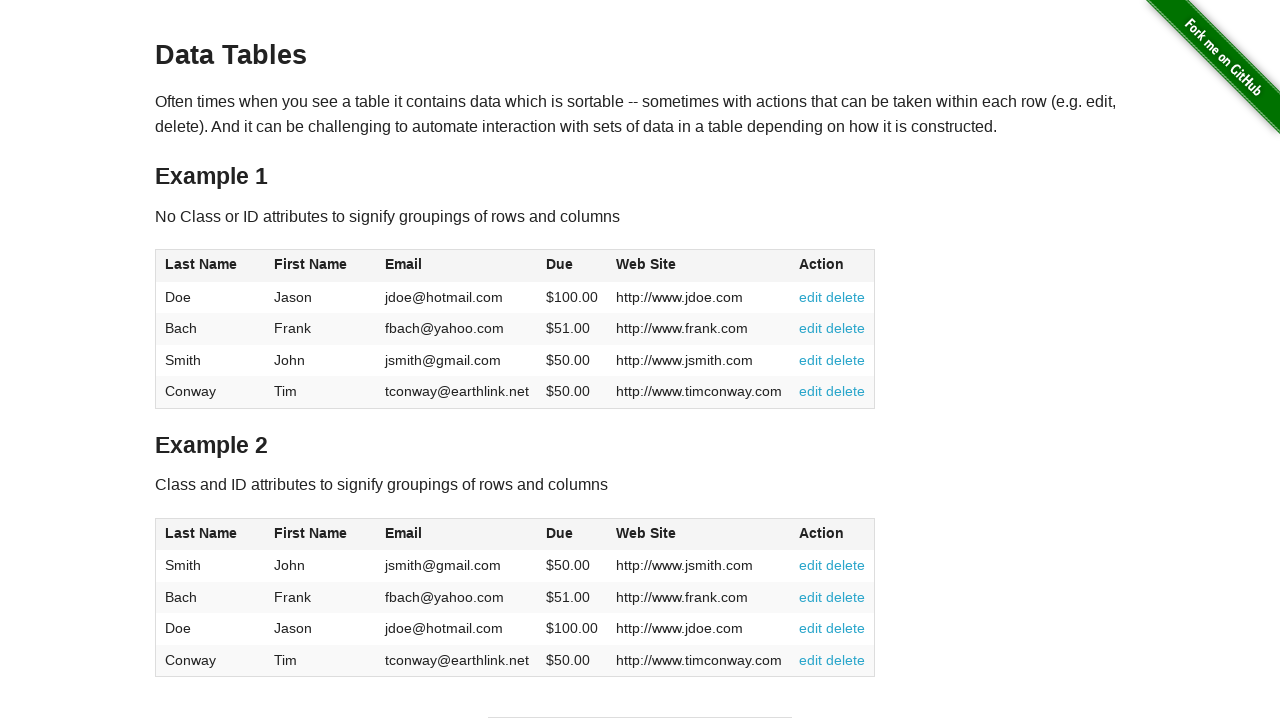

Table data loaded with descending sort applied
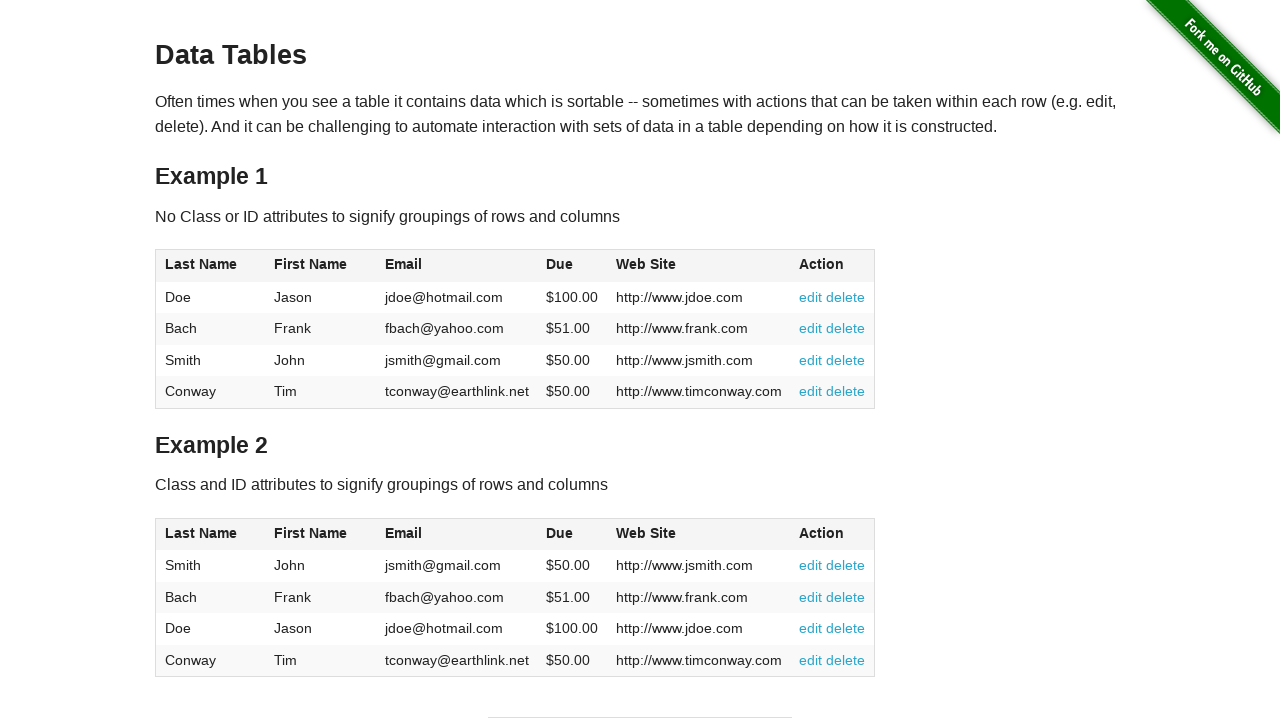

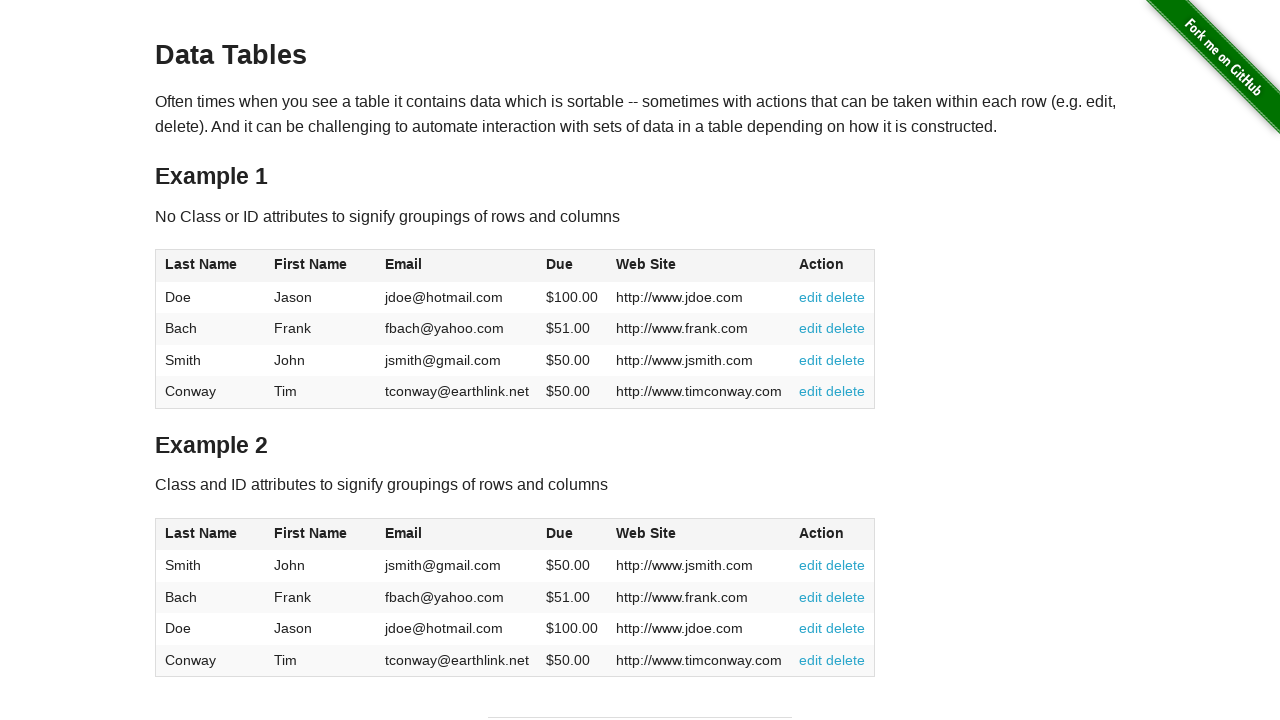